Navigates to a BrowserStack guide page and scrolls down by 500 pixels

Starting URL: https://www.browserstack.com/guide/selenium-scroll-tutorial

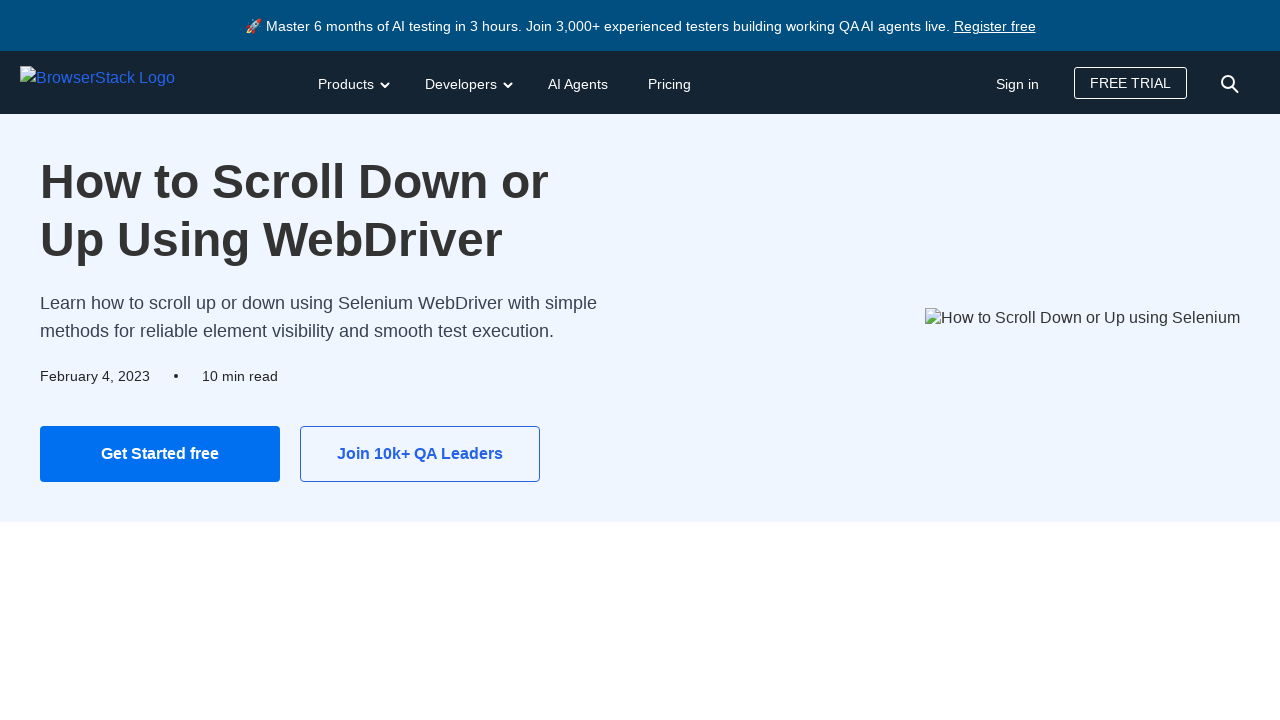

Navigated to BrowserStack Selenium scroll tutorial guide page
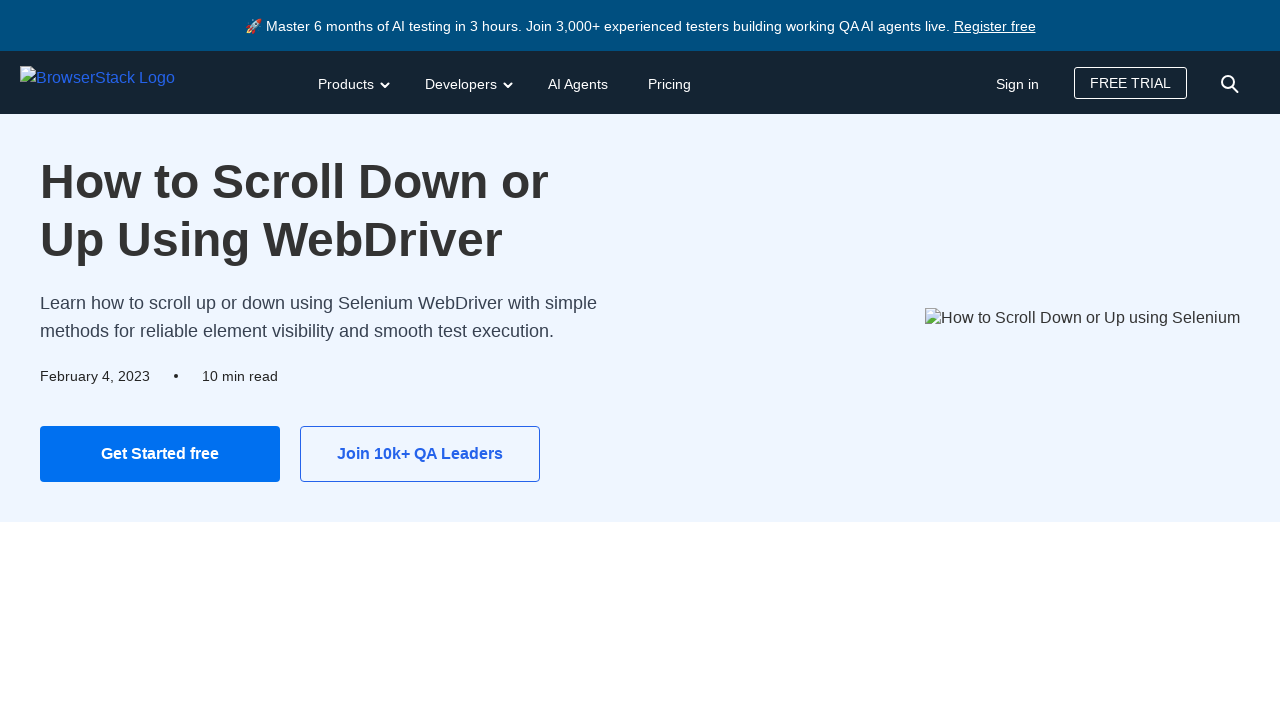

Scrolled down by 500 pixels
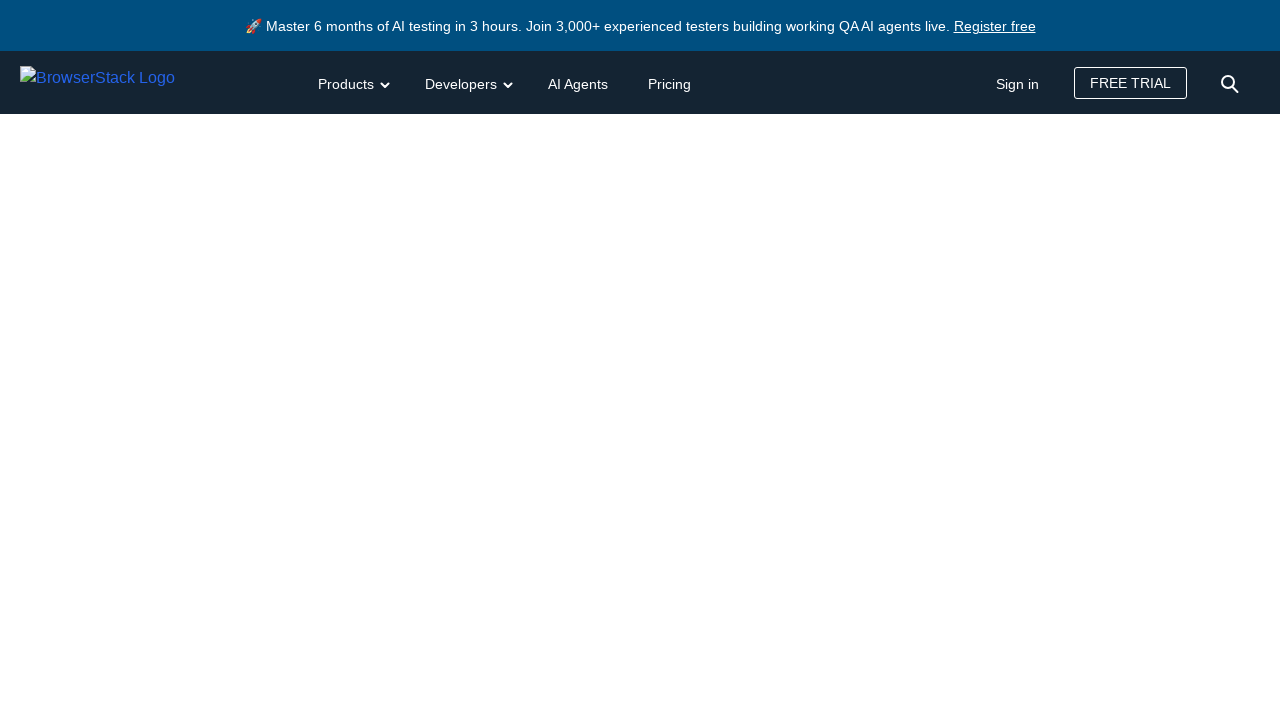

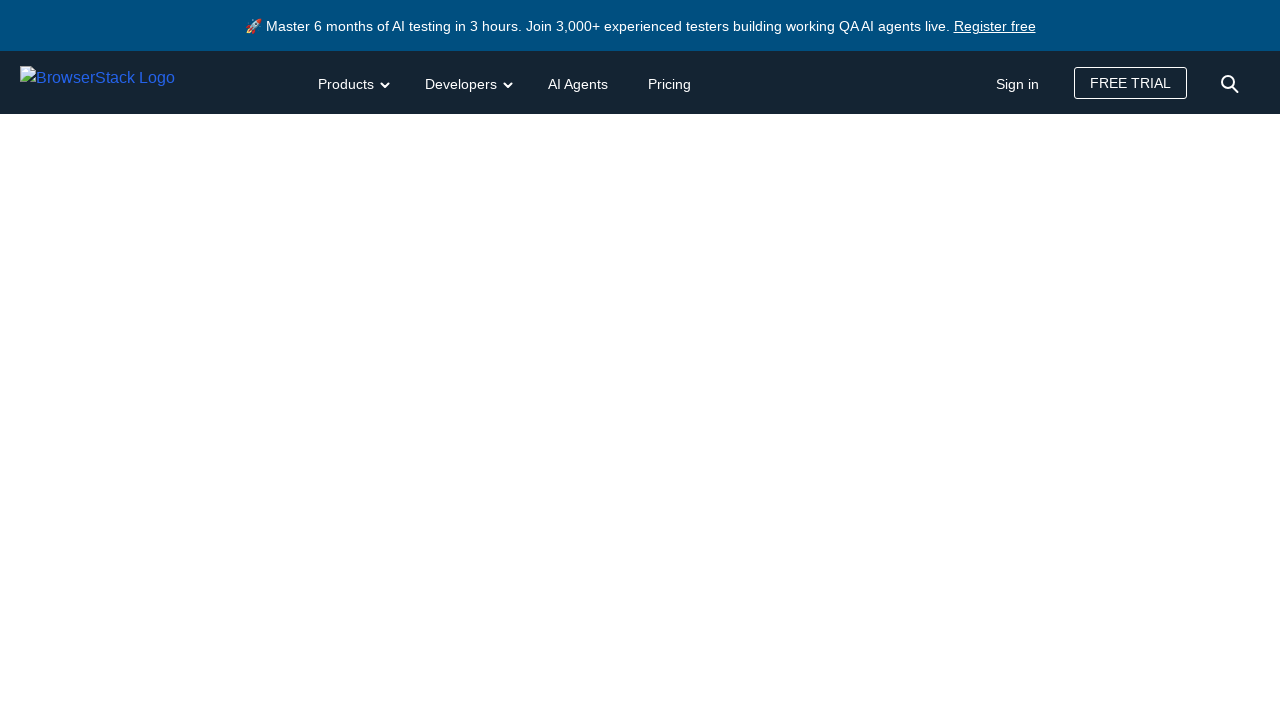